Tests JavaScript alert handling by interacting with three types of alerts: simple alert (accept), confirmation alert (dismiss), and prompt alert (enter text and accept)

Starting URL: https://the-internet.herokuapp.com/javascript_alerts

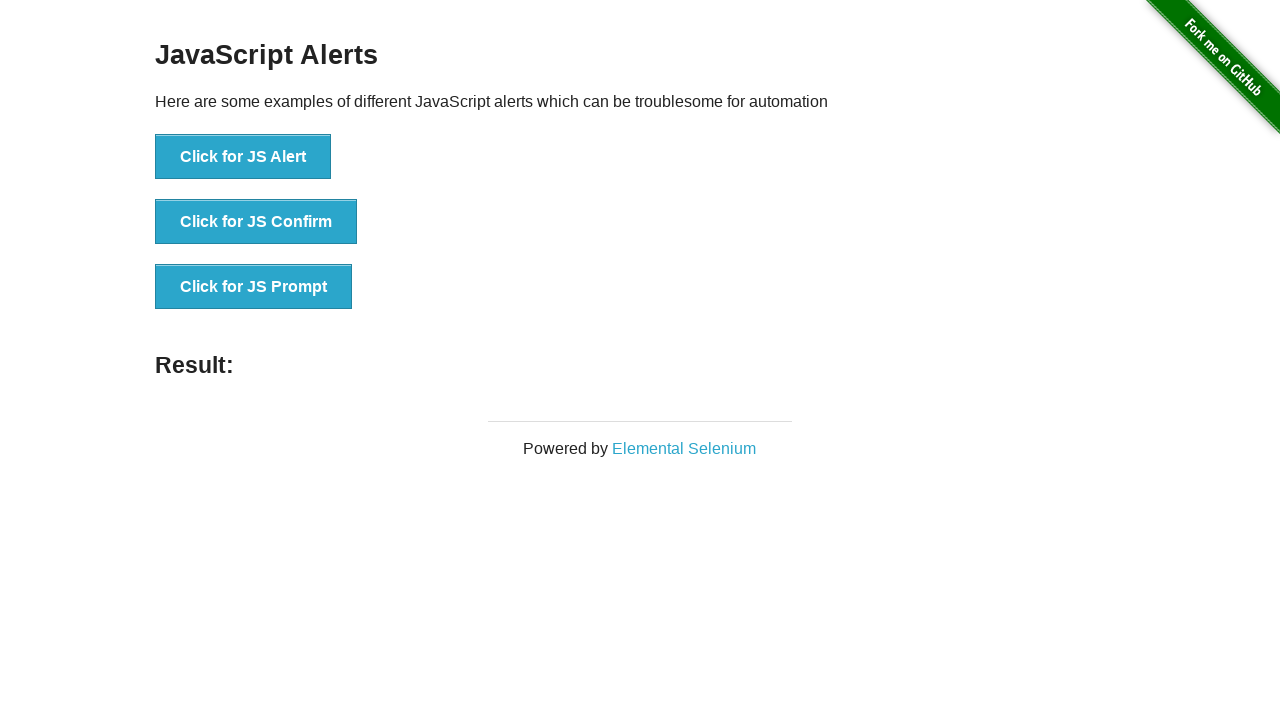

Clicked simple alert button at (243, 157) on button[onclick='jsAlert()']
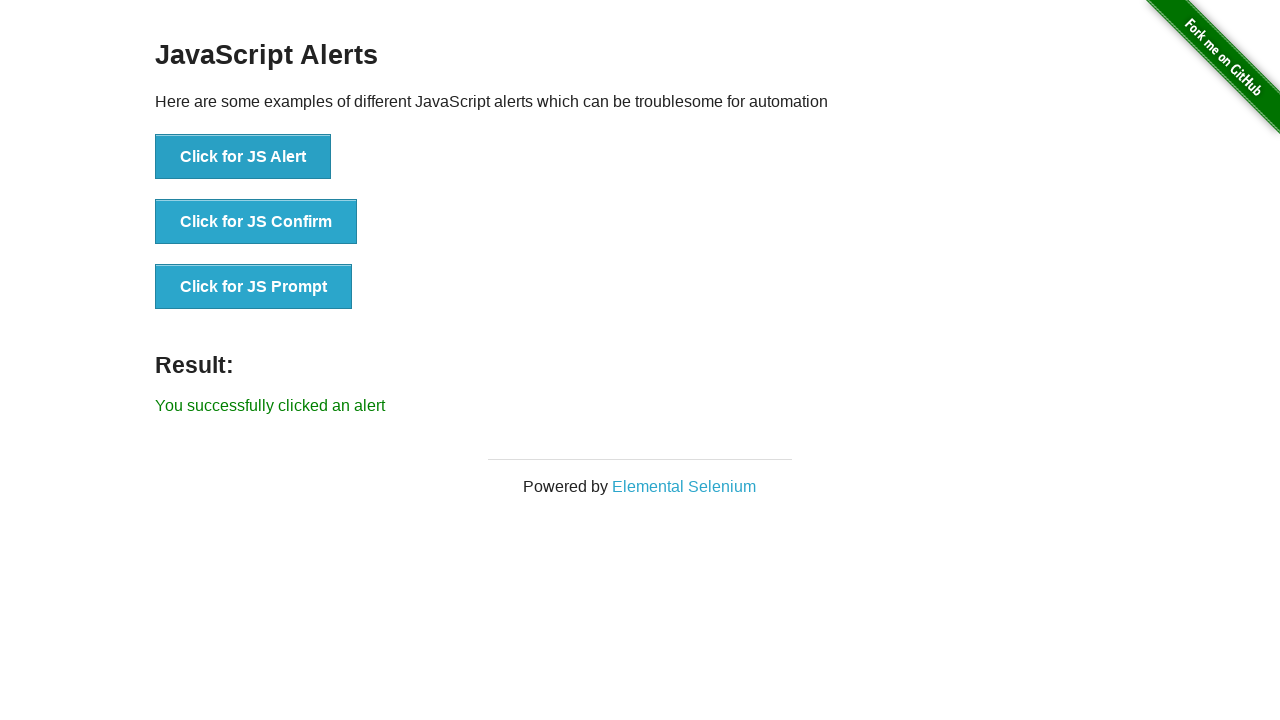

Set up dialog handler to accept simple alert
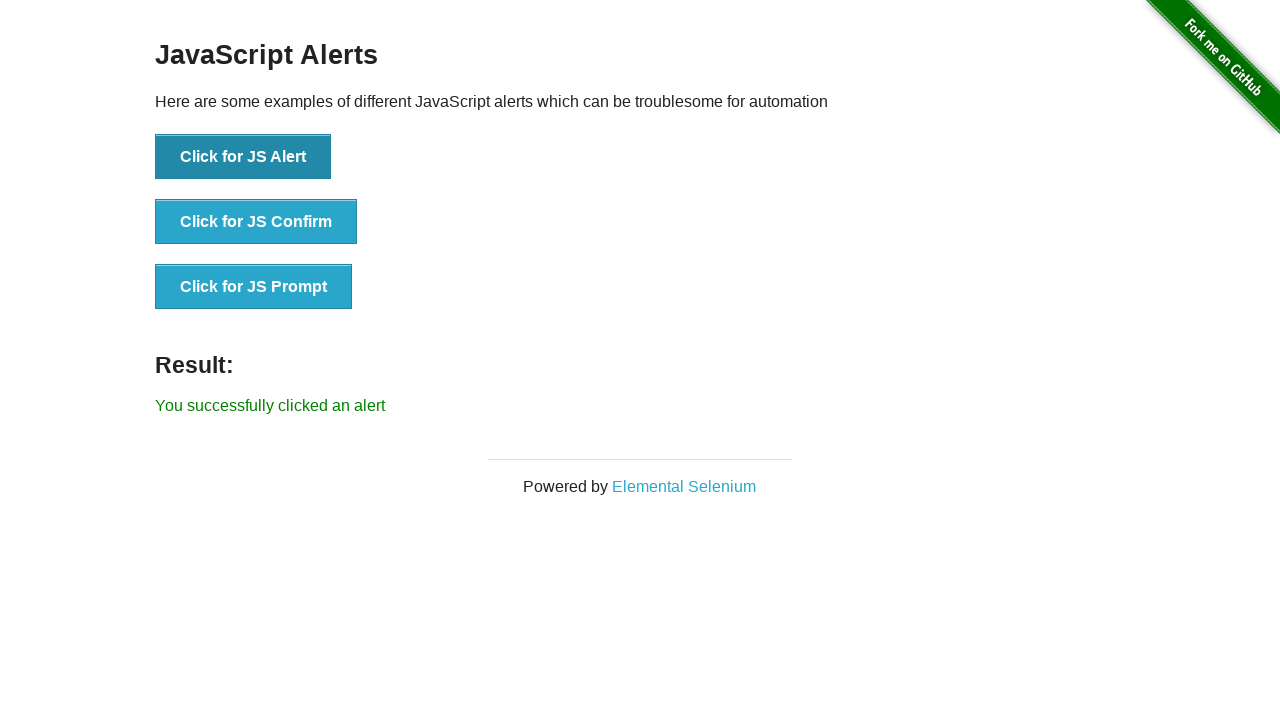

Waited 1 second after accepting simple alert
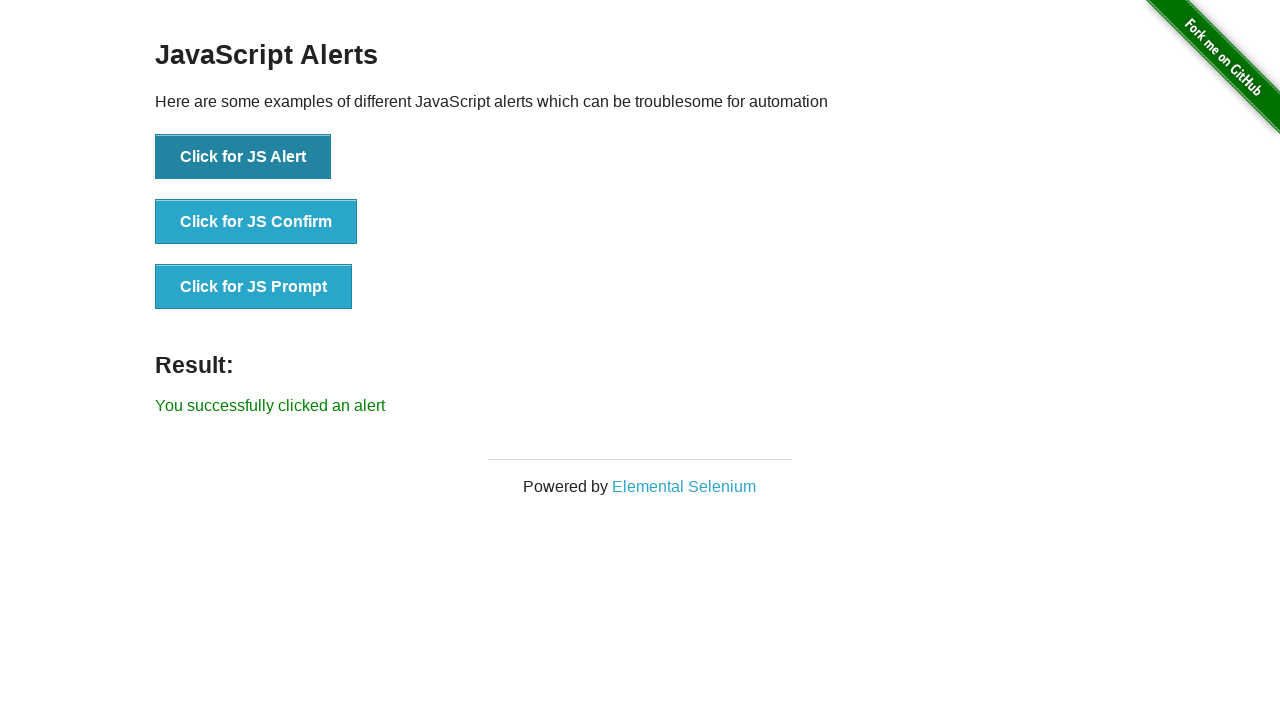

Clicked confirmation alert button at (256, 222) on button[onclick='jsConfirm()']
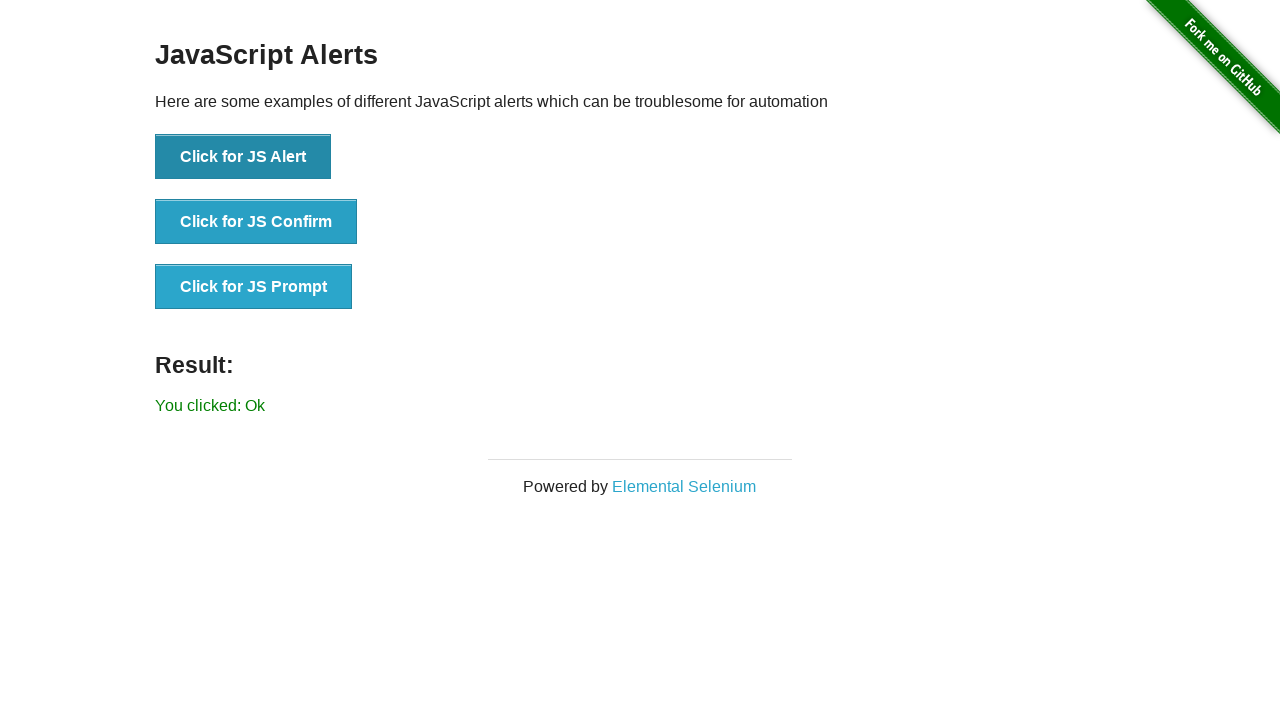

Set up dialog handler to dismiss confirmation alert
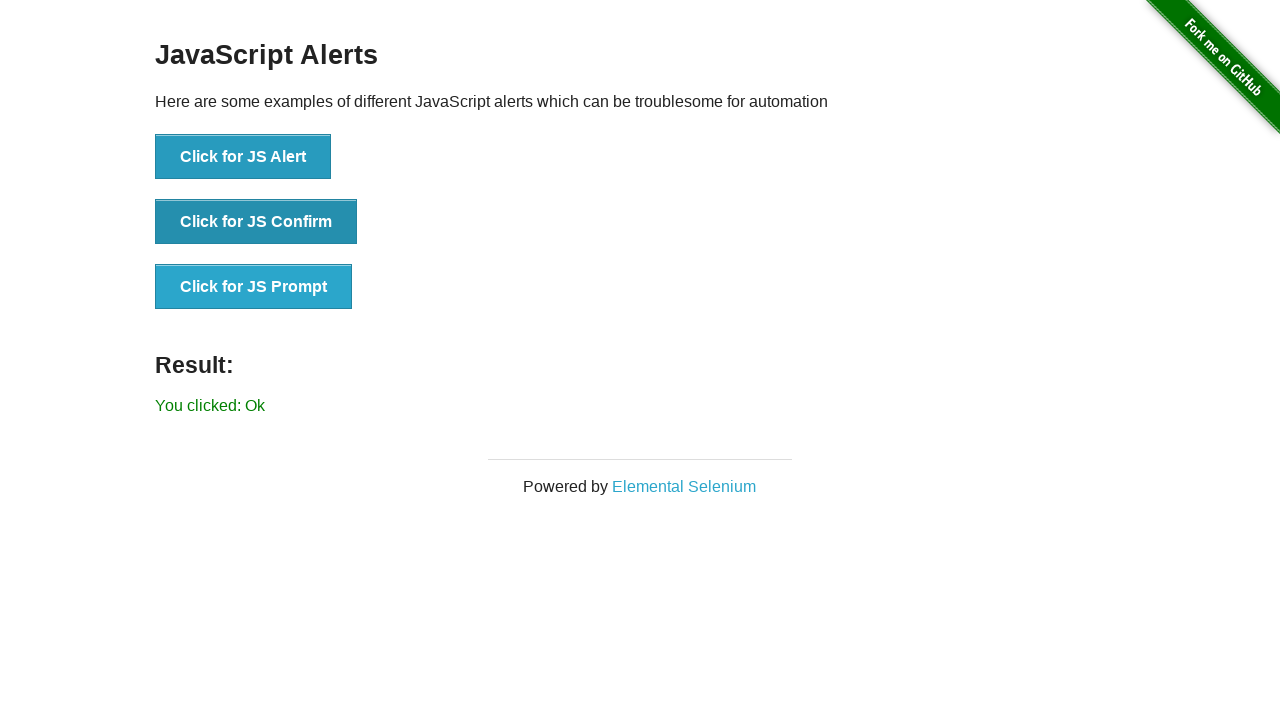

Waited 1 second after dismissing confirmation alert
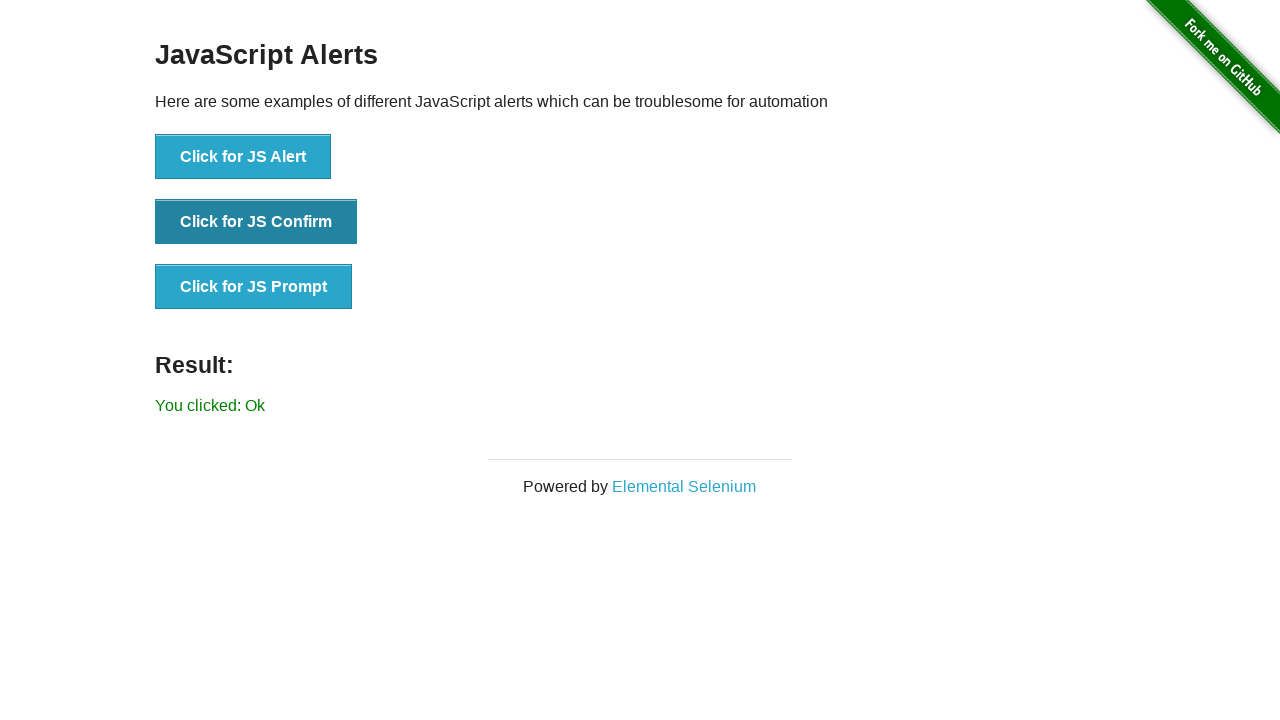

Clicked prompt alert button at (254, 287) on button[onclick='jsPrompt()']
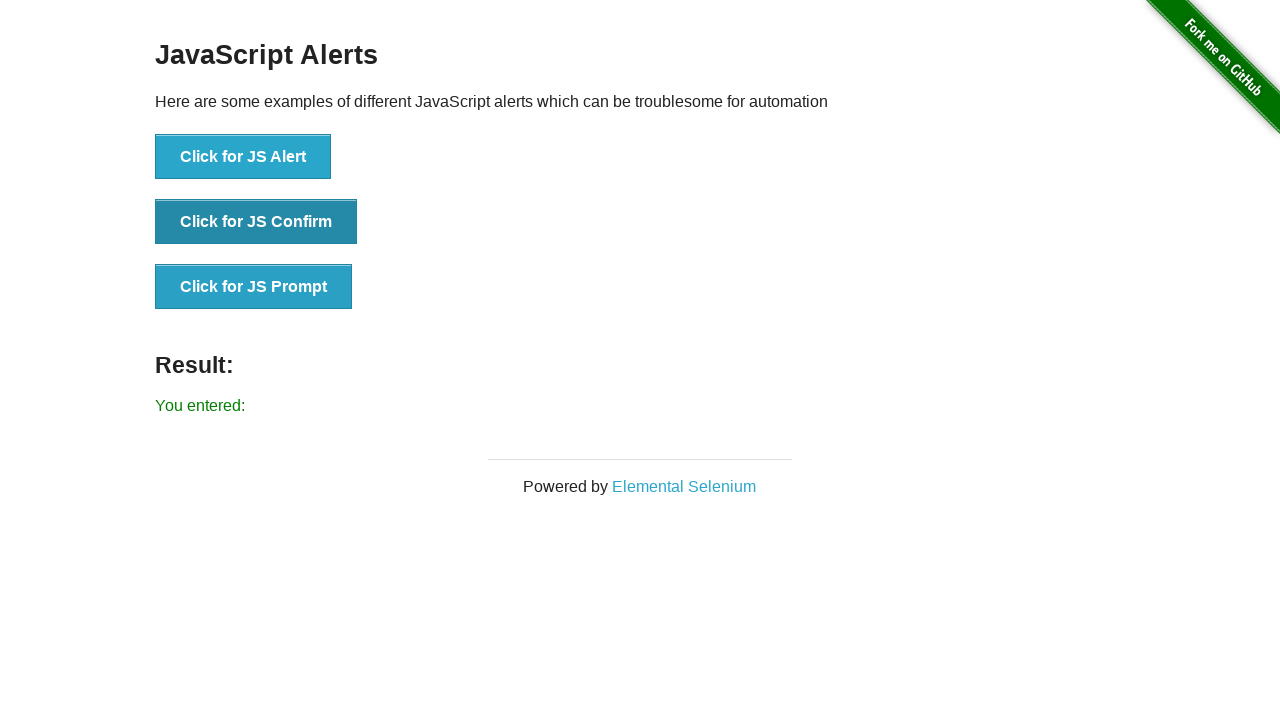

Set up dialog handler to enter 'abhiram' in prompt alert and accept
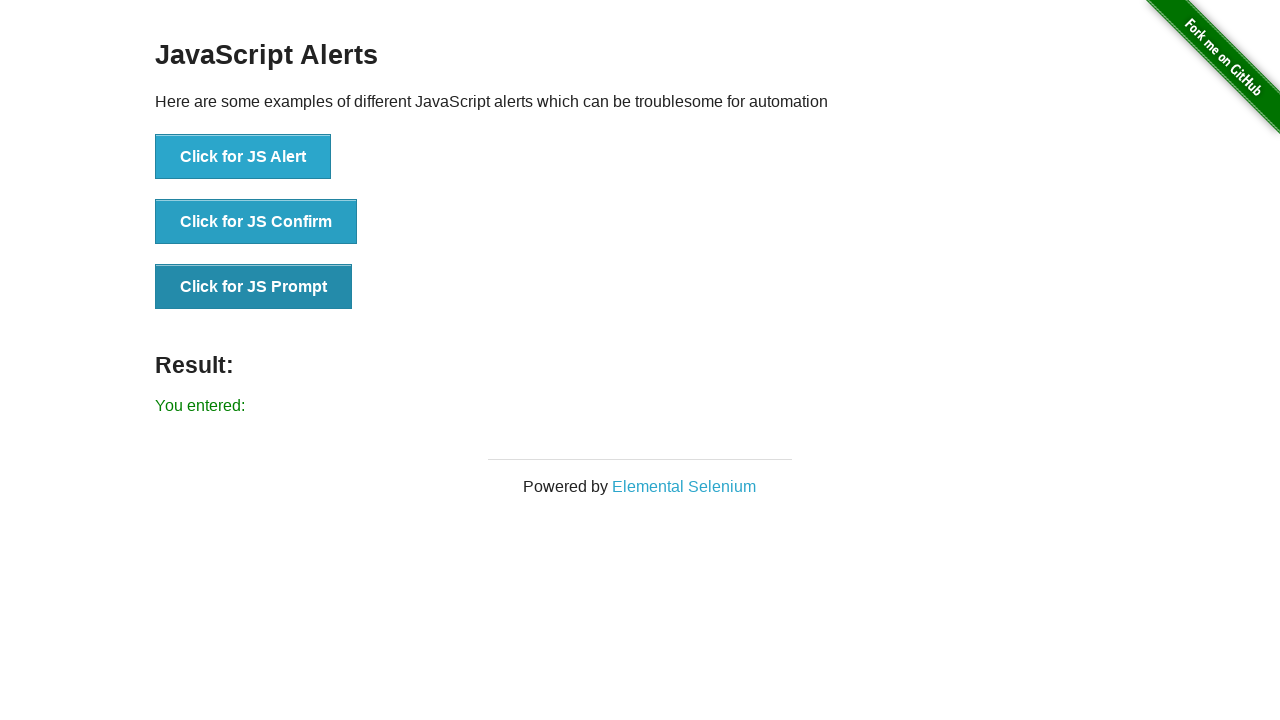

Waited 1 second after accepting prompt alert
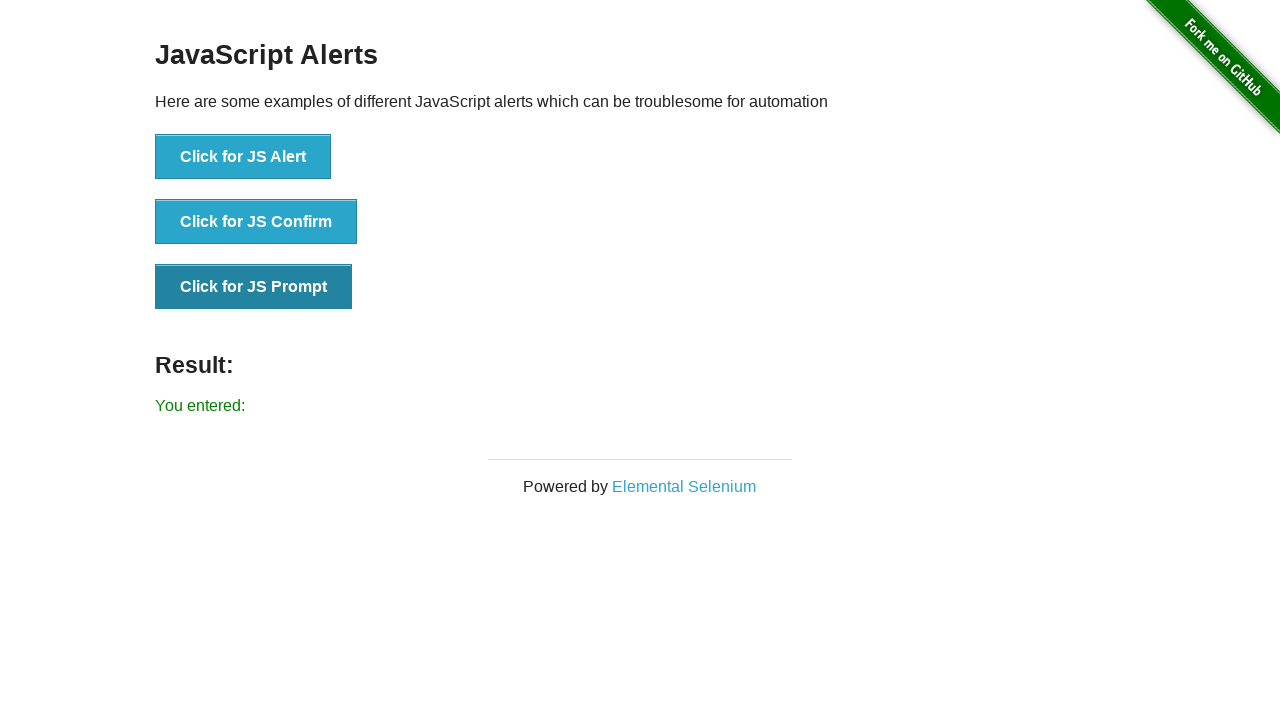

Verified result text is displayed on page
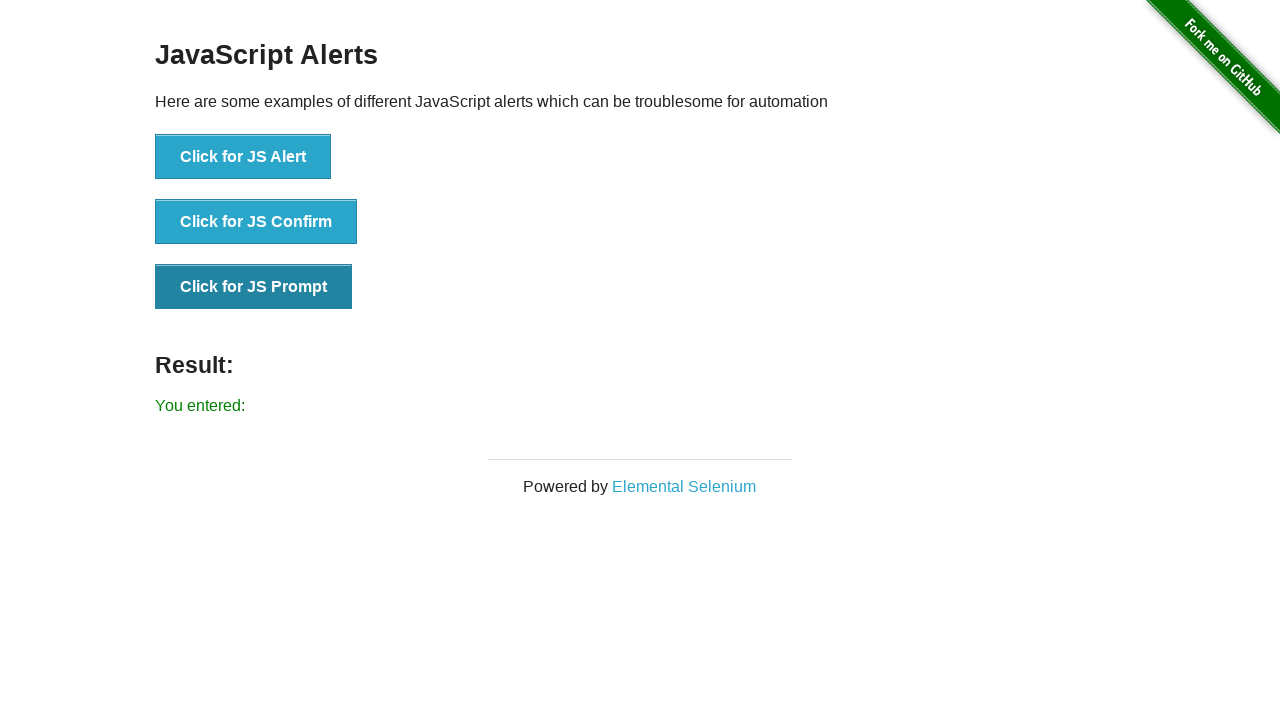

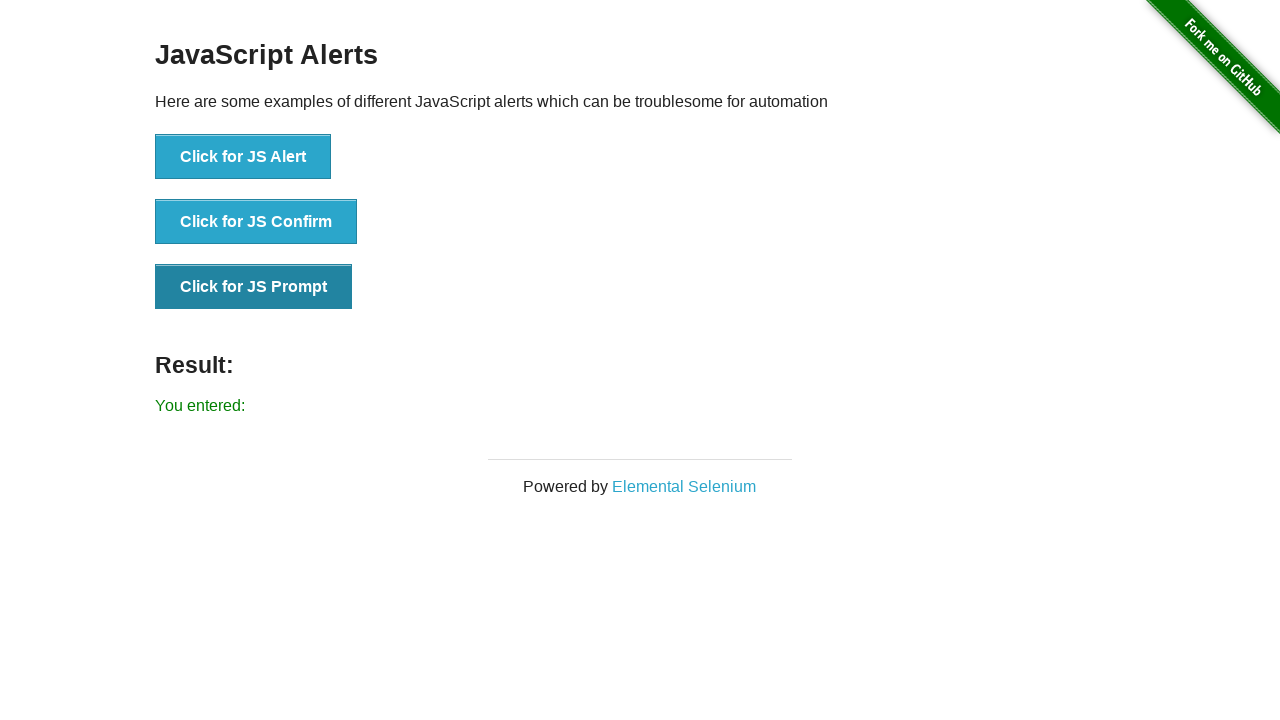